Tests JavaScript alert handling by clicking buttons that trigger simple alerts, confirmation alerts, and prompt alerts, then interacting with each alert type (accepting, dismissing, and entering text).

Starting URL: https://testautomationpractice.blogspot.com/2018/09/automation-form.html

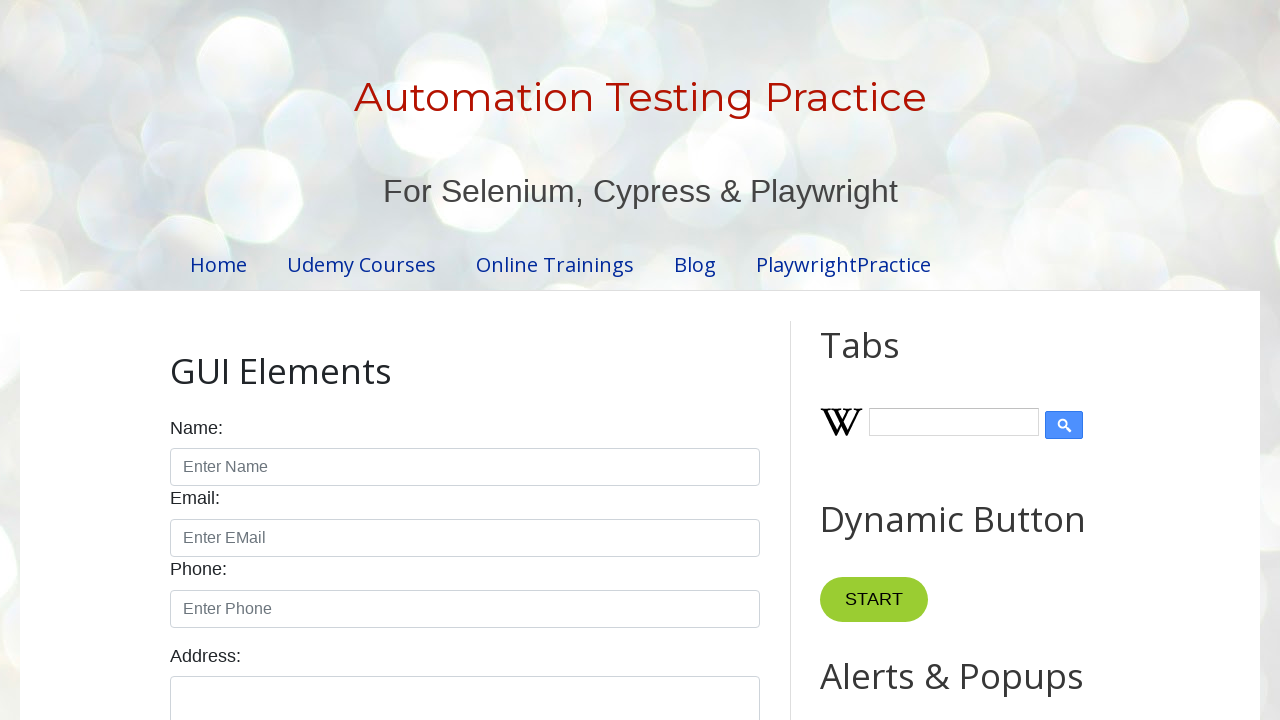

Clicked Simple Alert button at (888, 361) on #alertBtn
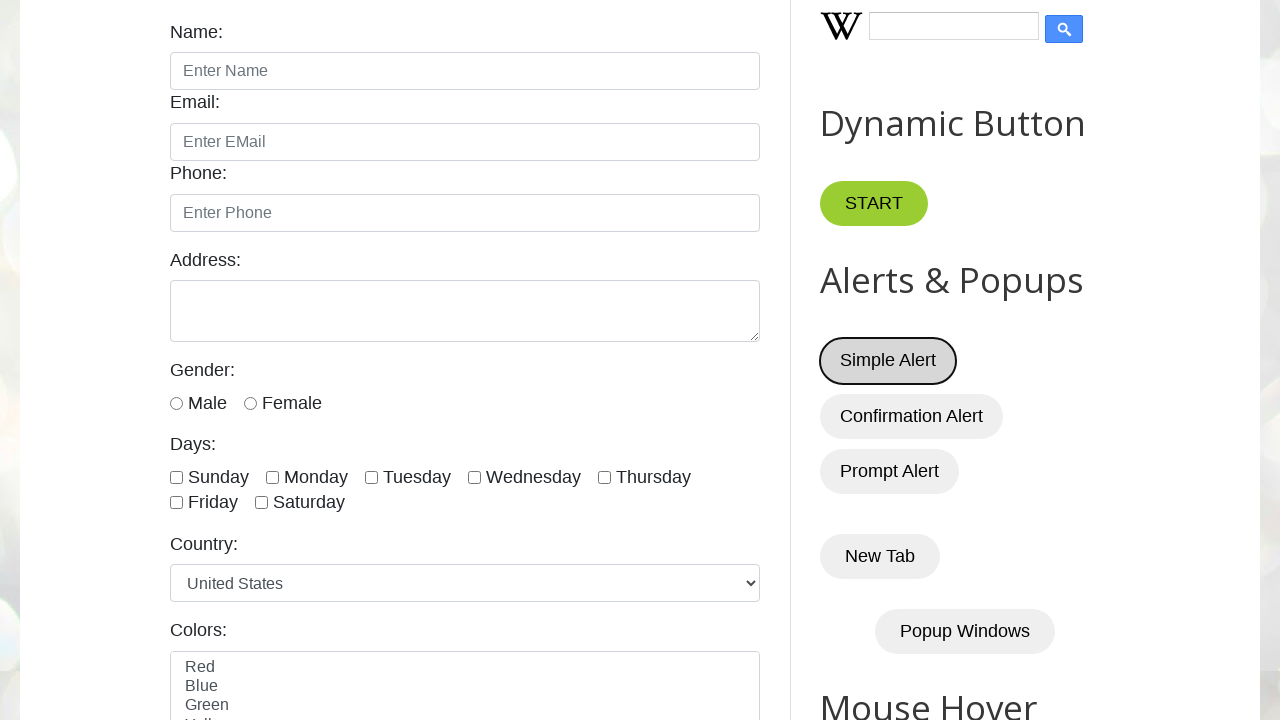

Set up dialog handler to accept simple alert
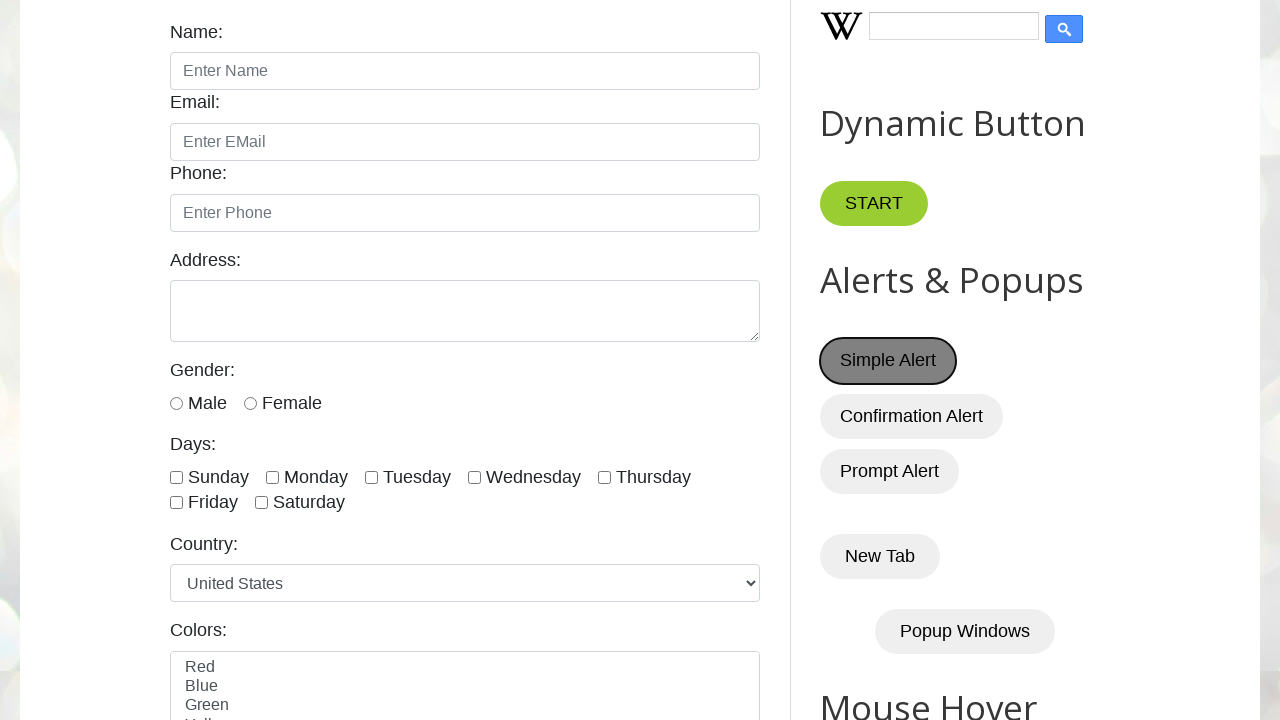

Waited for simple alert to appear and be accepted
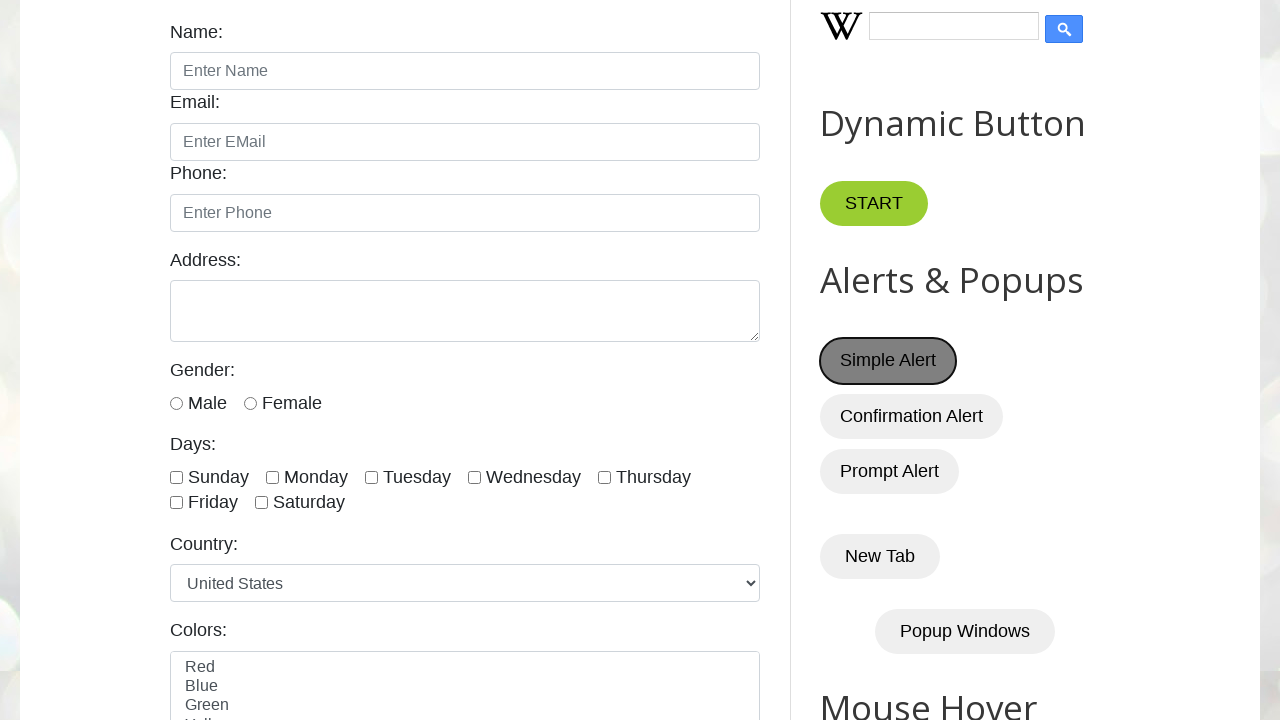

Clicked Confirmation Alert button at (912, 416) on #confirmBtn
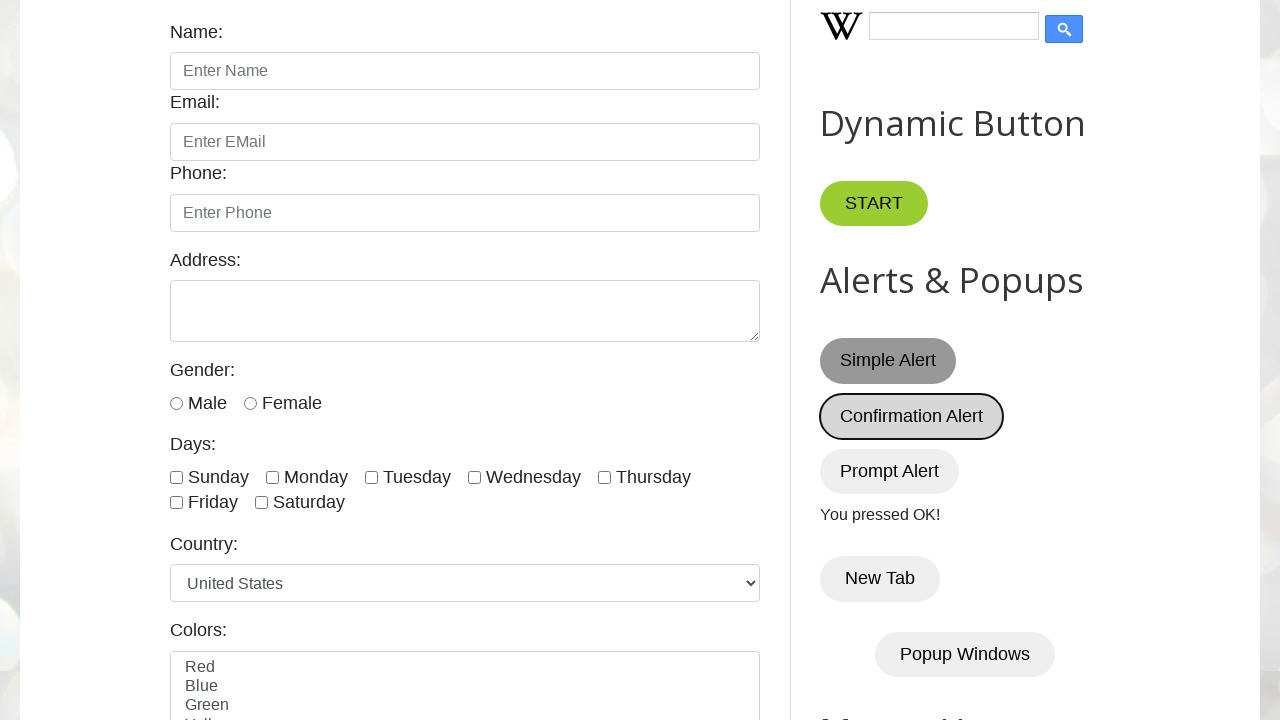

Set up dialog handler to dismiss confirmation alert
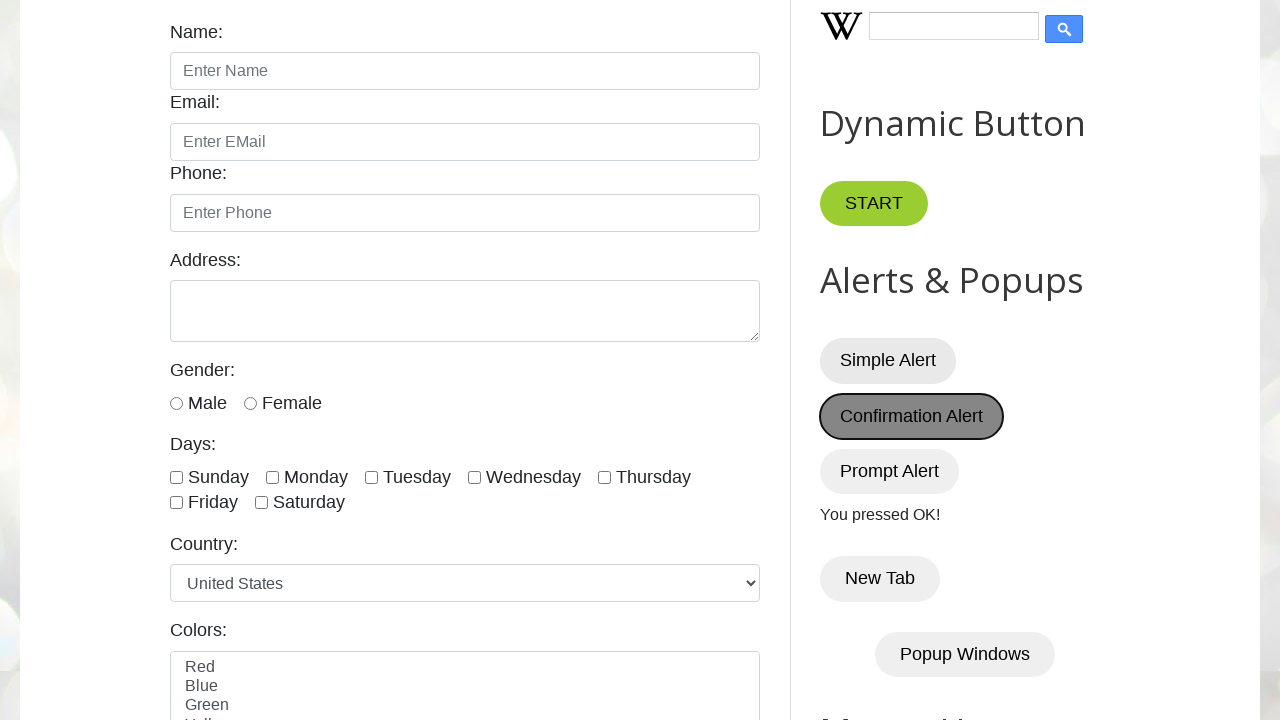

Waited for confirmation alert to appear and be dismissed
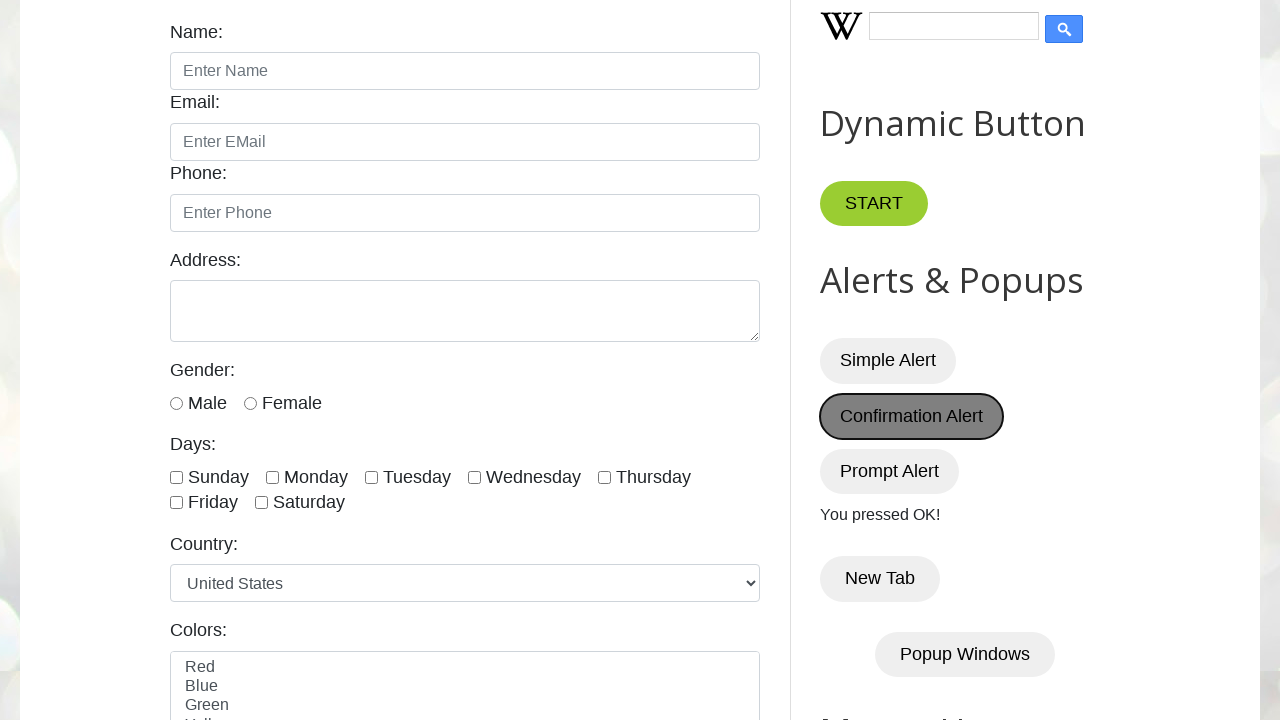

Clicked Prompt Alert button at (890, 471) on #promptBtn
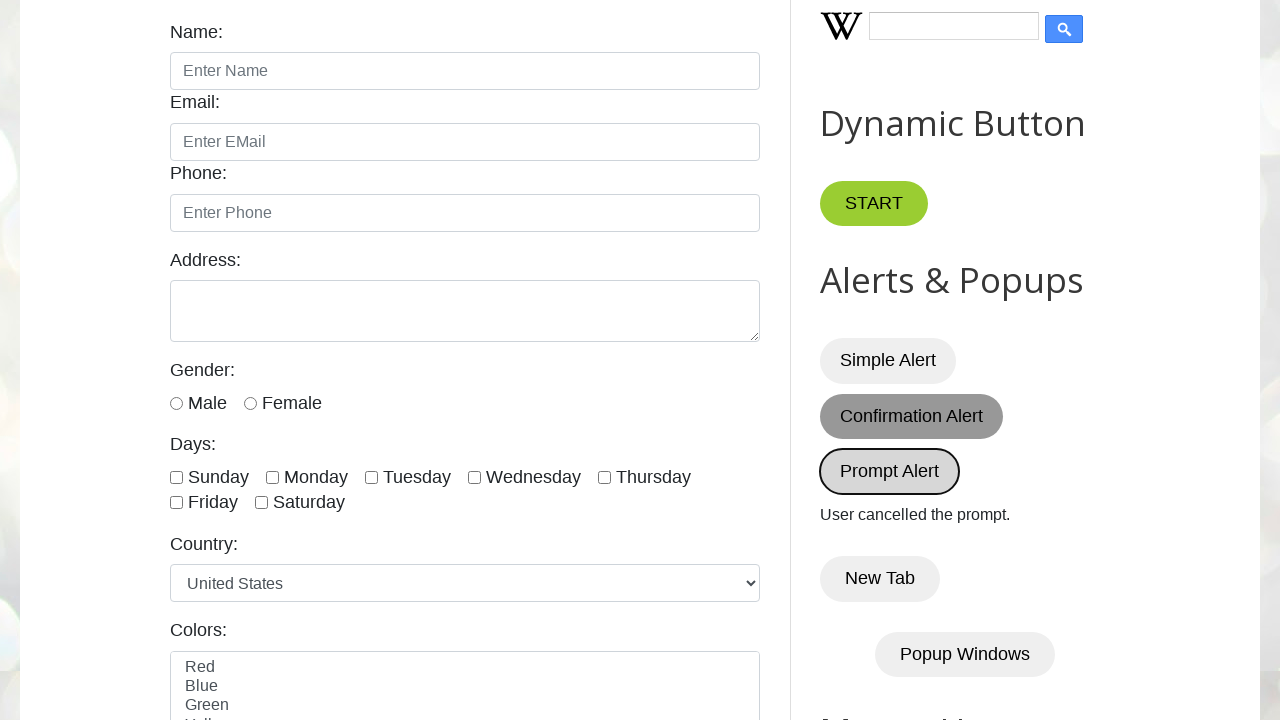

Set up dialog handler to accept prompt alert with text 'Vivek'
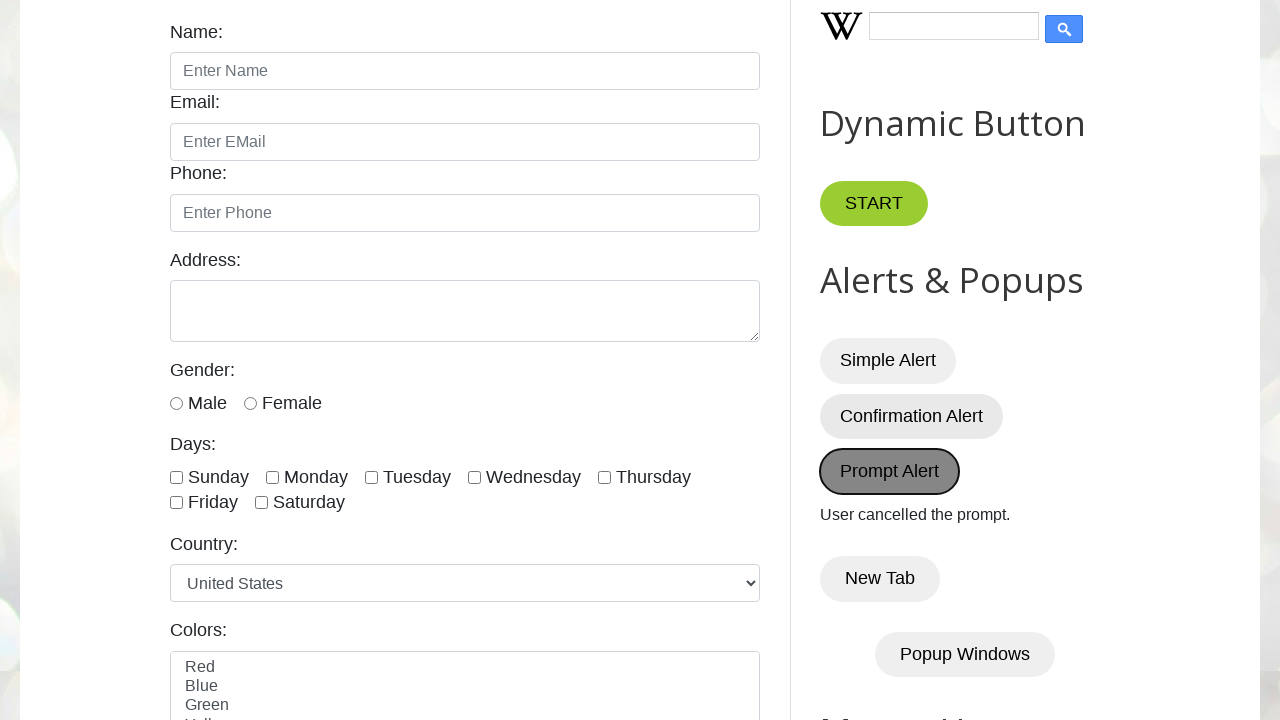

Waited for prompt alert to appear and be accepted with text input
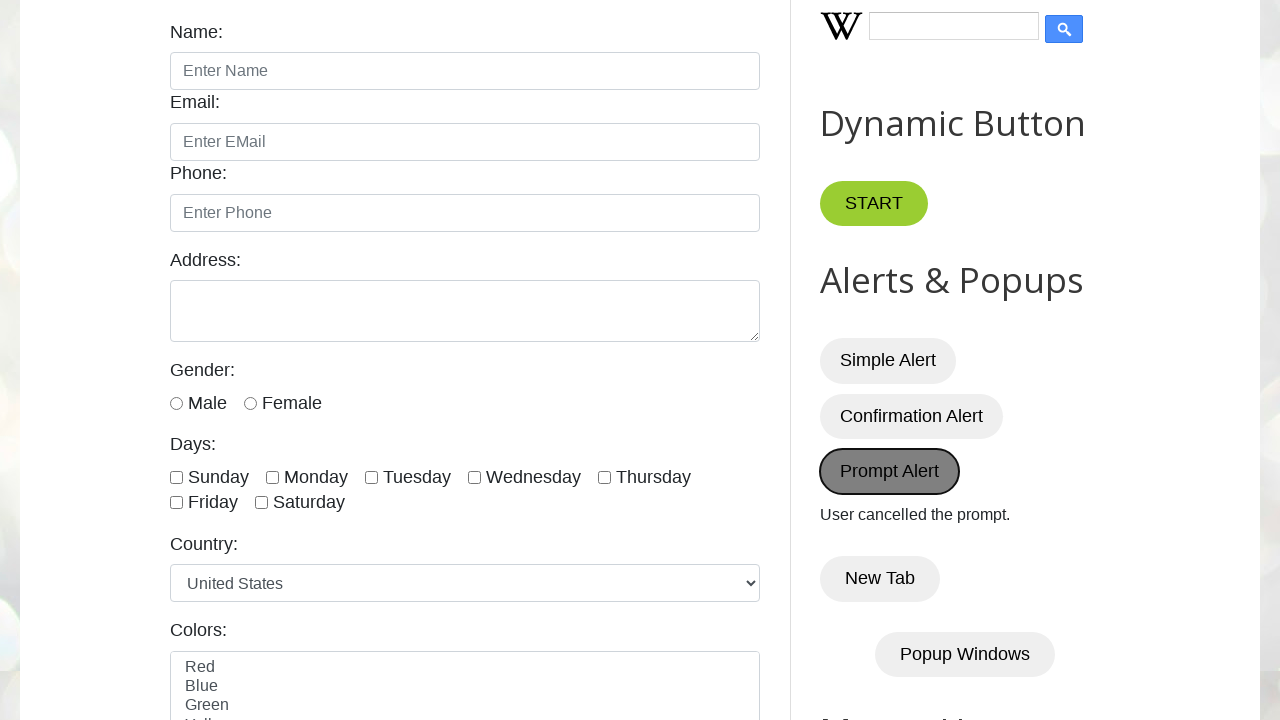

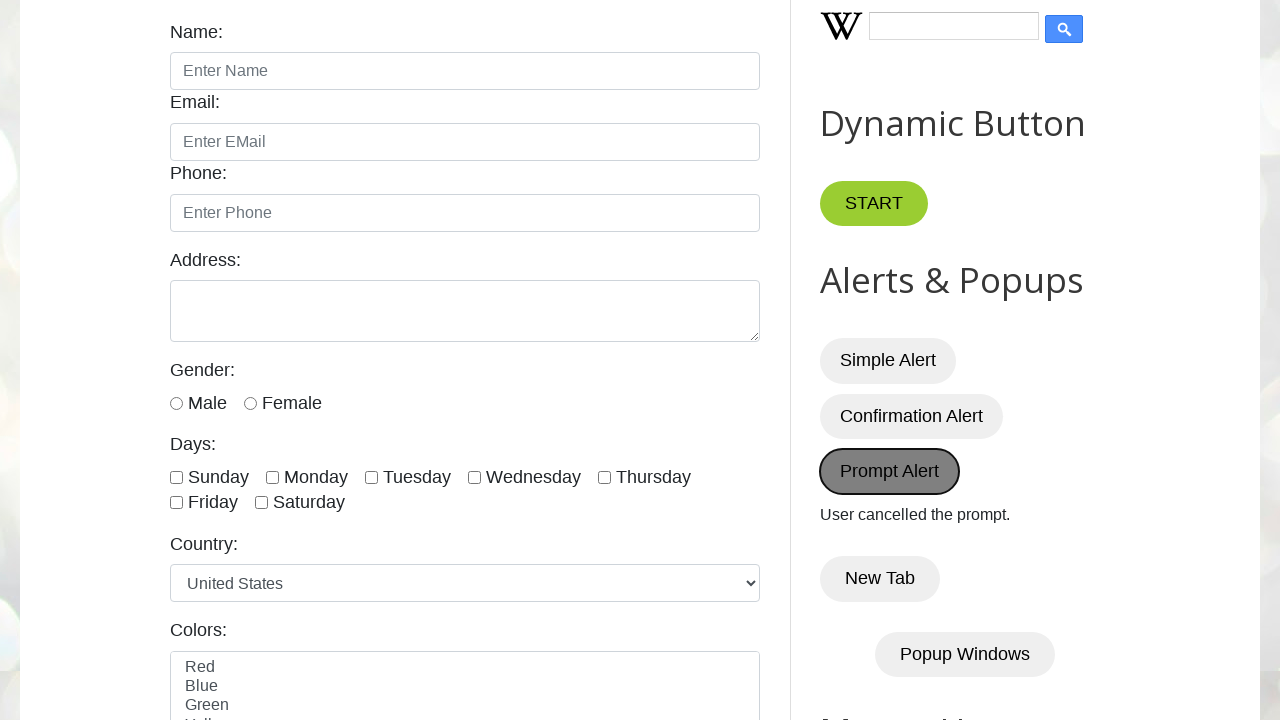